Tests the Brazilian postal tracking system by entering a phone number and tracking code, then verifying the alert message is displayed

Starting URL: https://chat.correios.com.br/

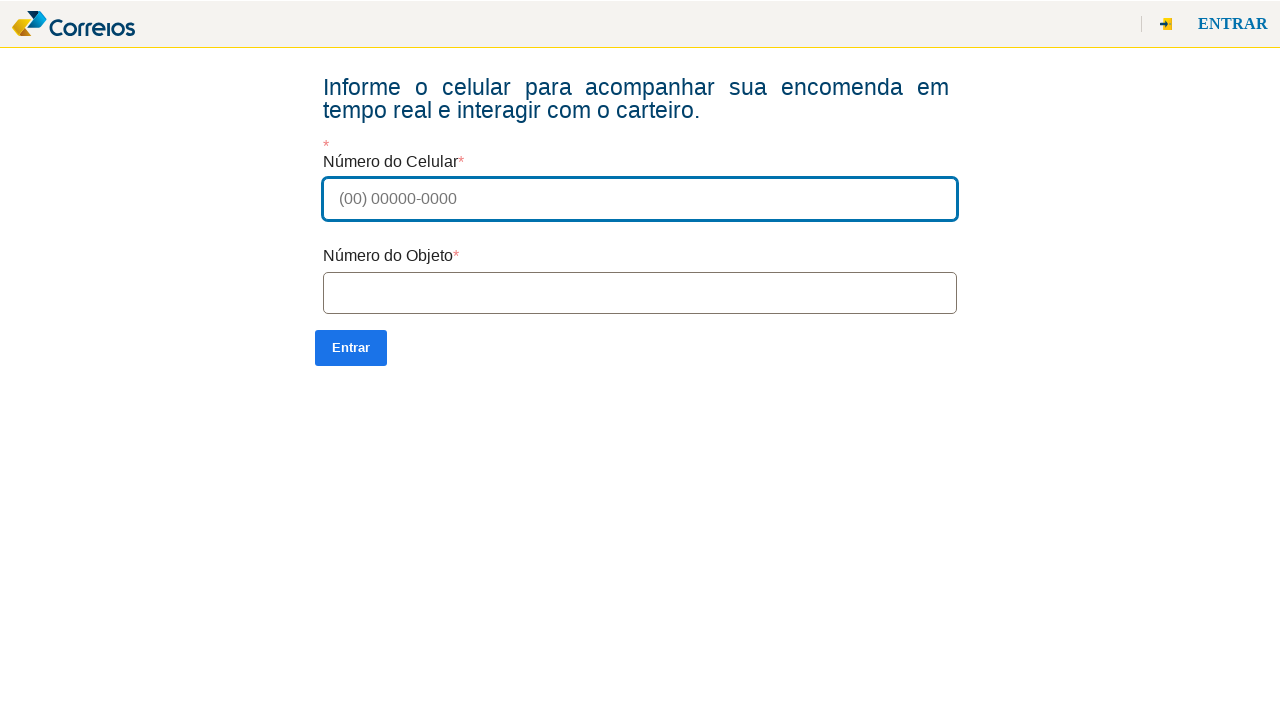

Waited for phone number field to be visible
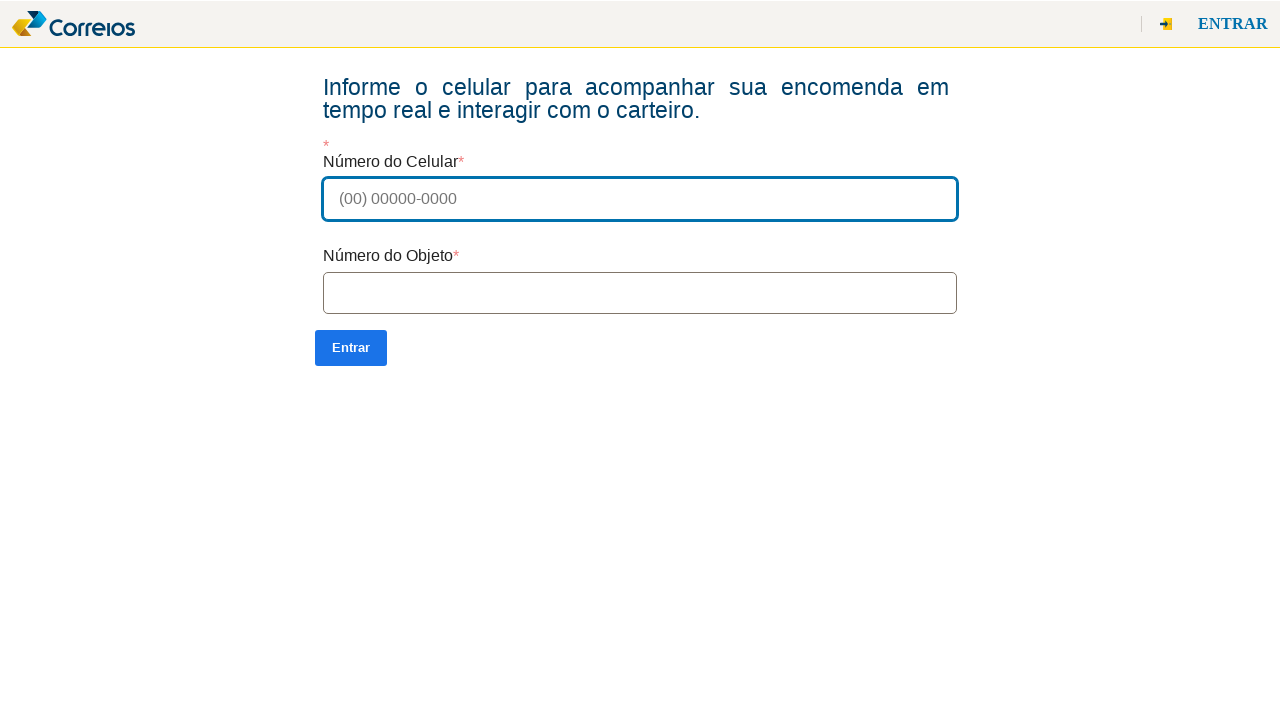

Filled phone number field with '11999887766' on #celular
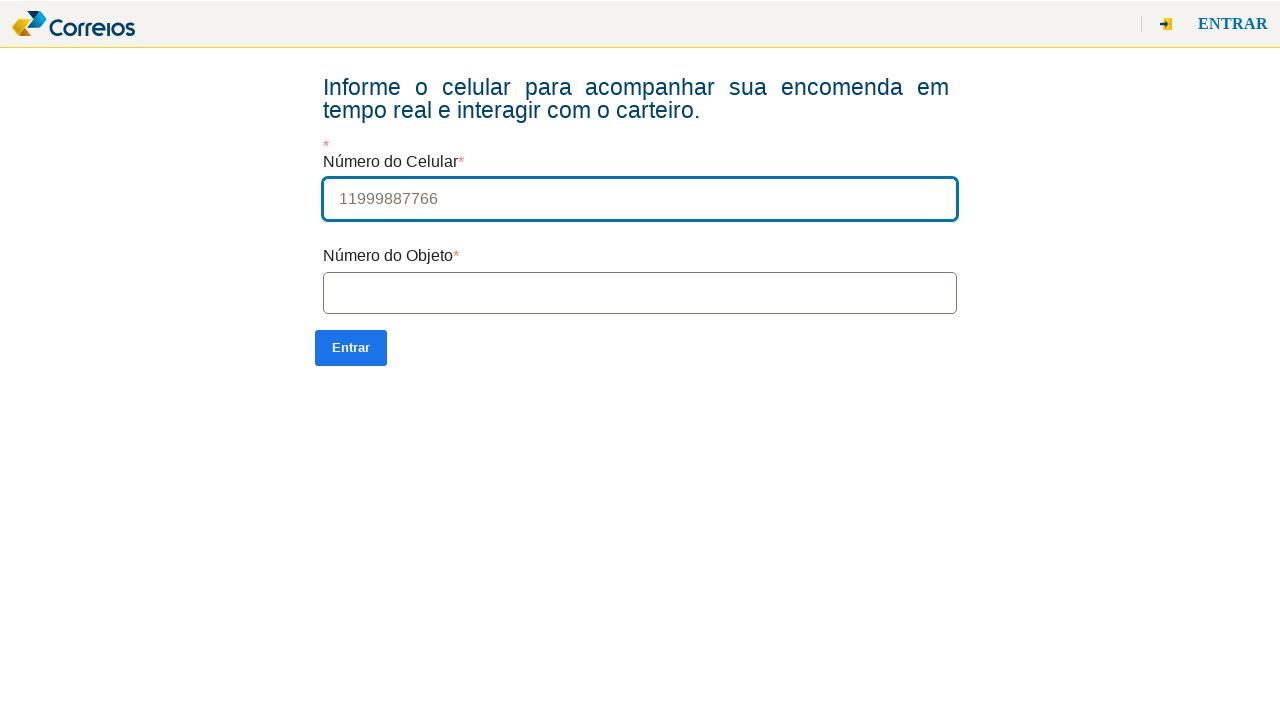

Waited for tracking code field to be visible
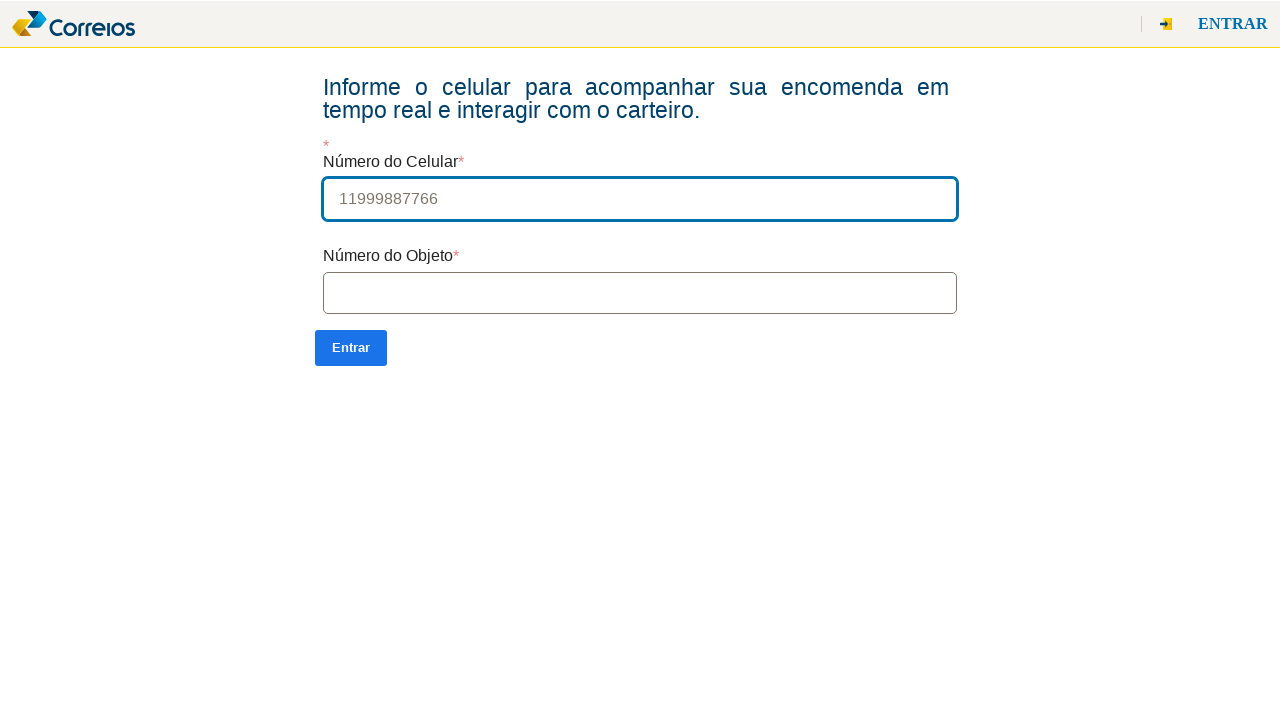

Filled tracking code field with 'AA123456789BR' on #objeto
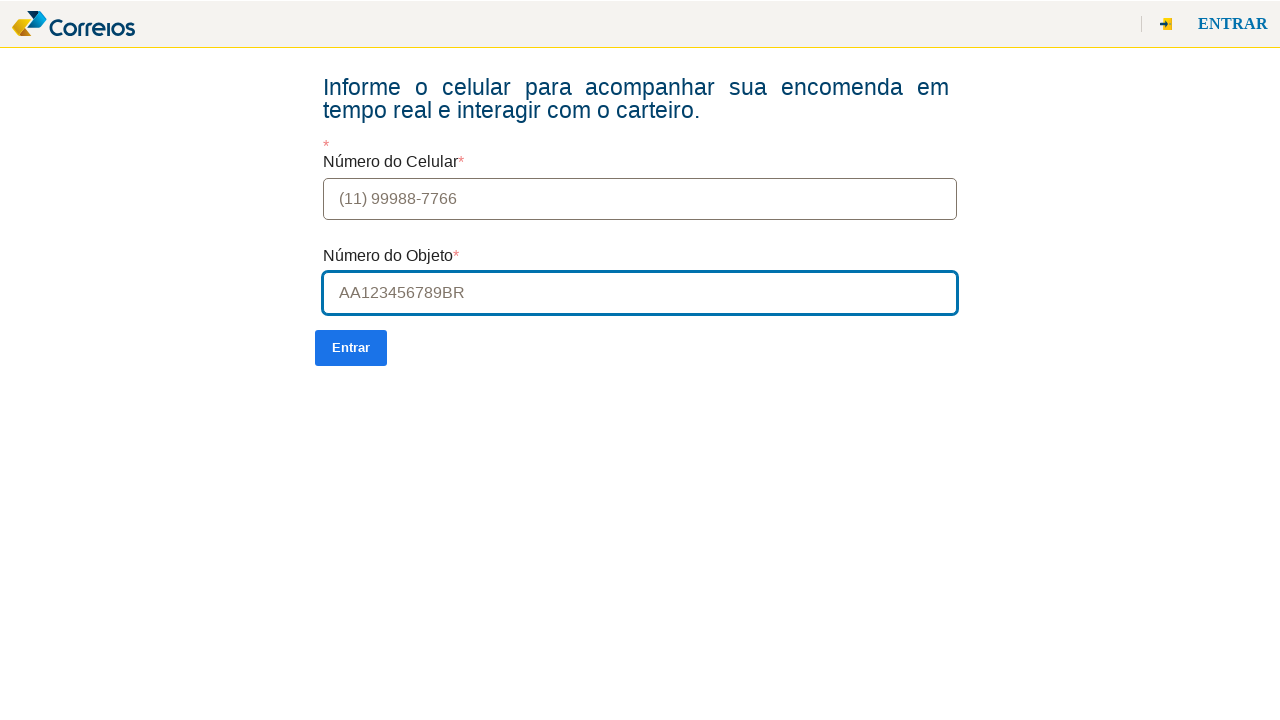

Clicked submit button to track package at (351, 348) on #entrar
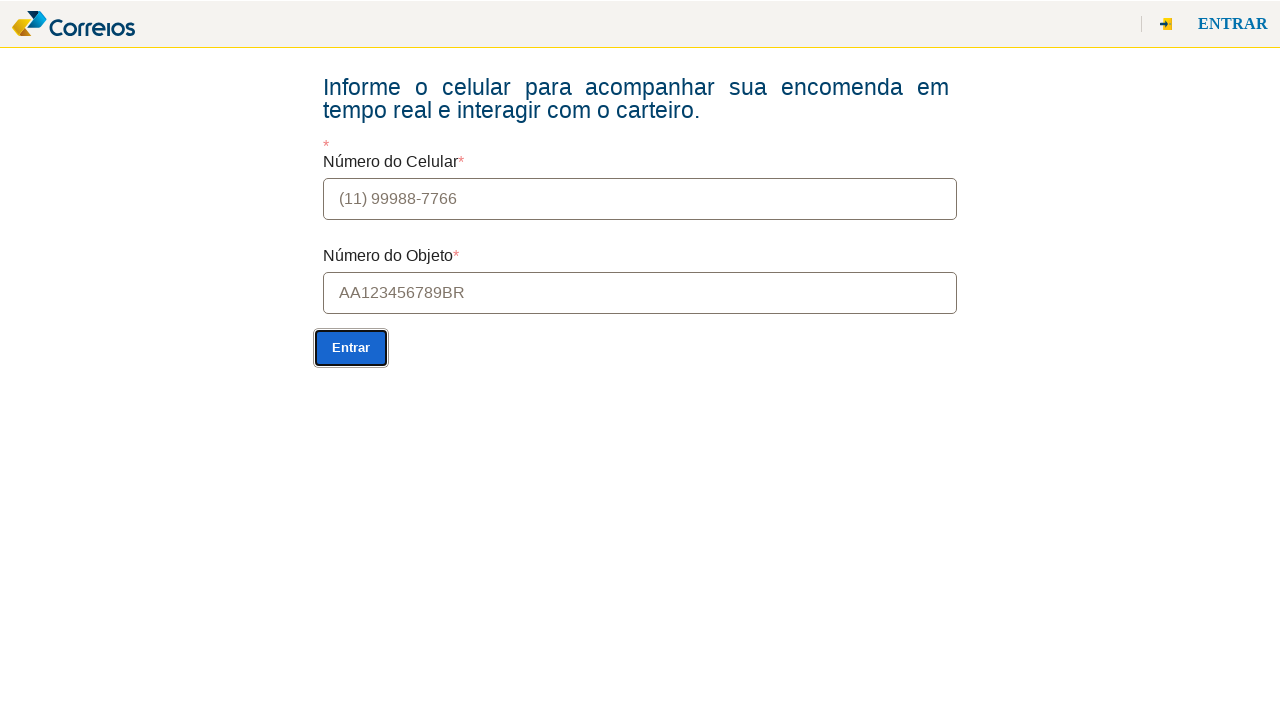

Alert message displayed successfully
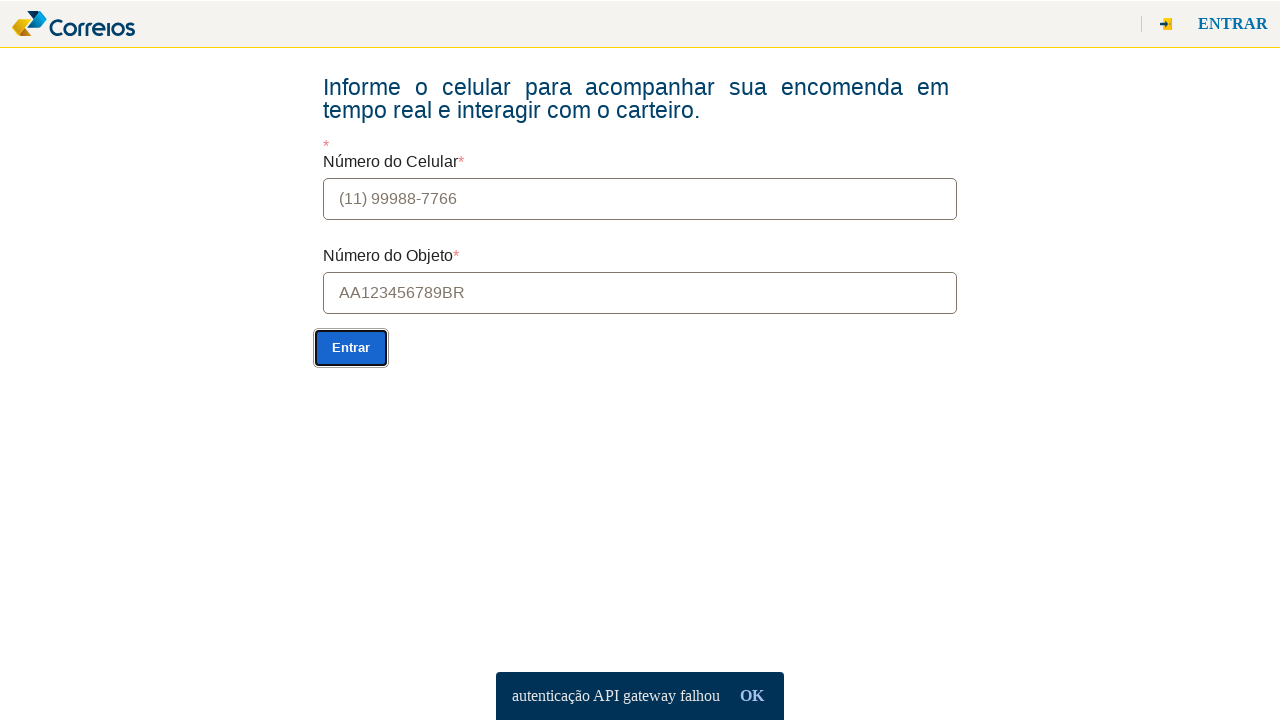

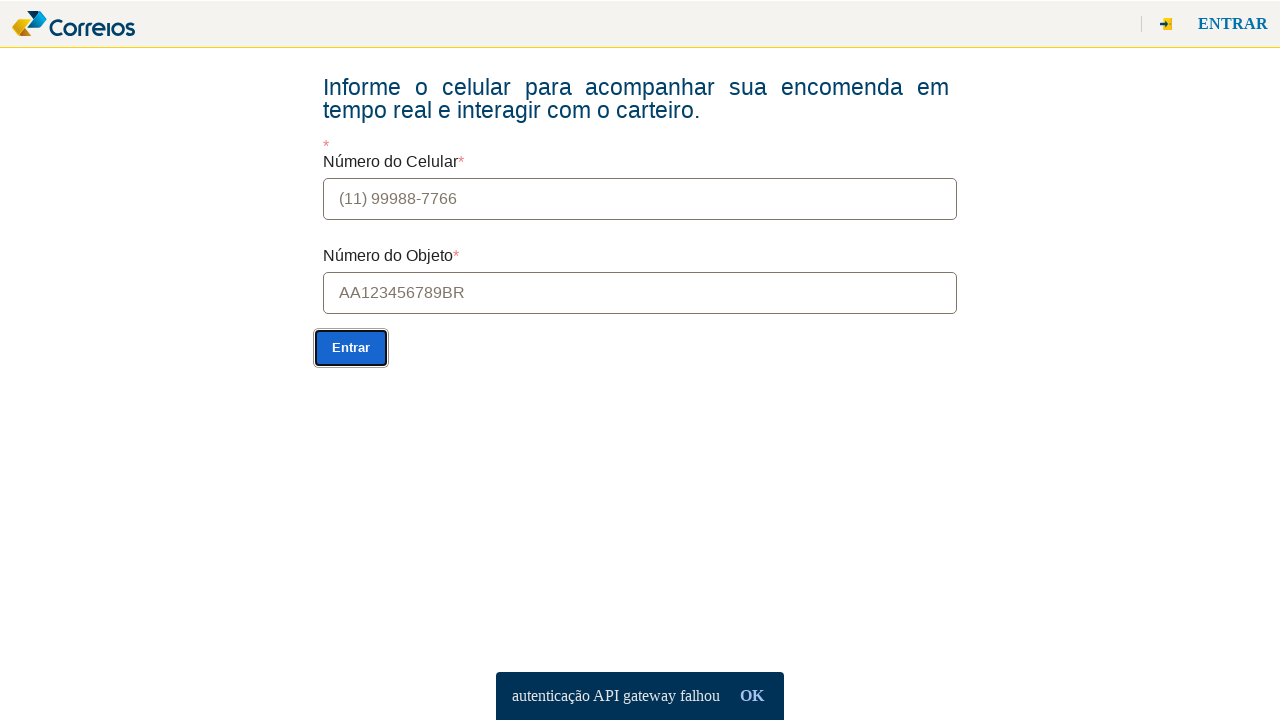